Tests the jQuery UI datepicker widget by clicking the date input, navigating to the next month, and selecting the 15th day

Starting URL: https://jqueryui.com/datepicker/

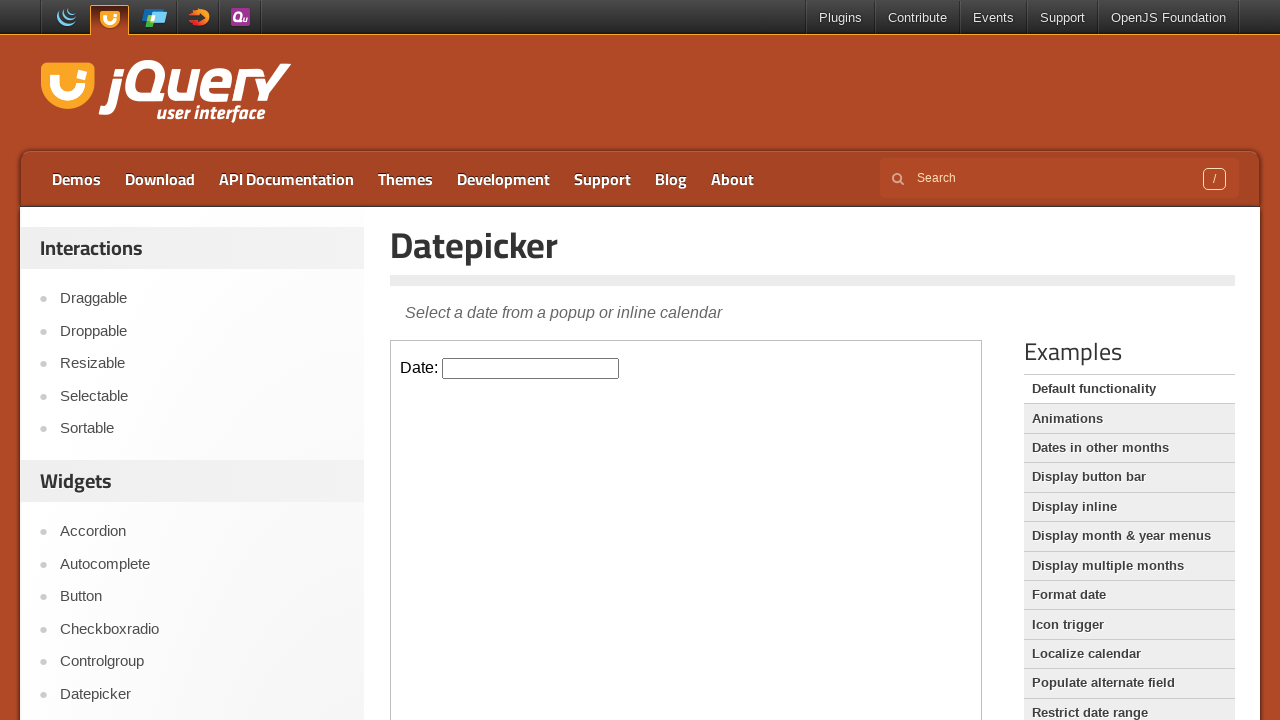

Located the iframe containing the datepicker demo
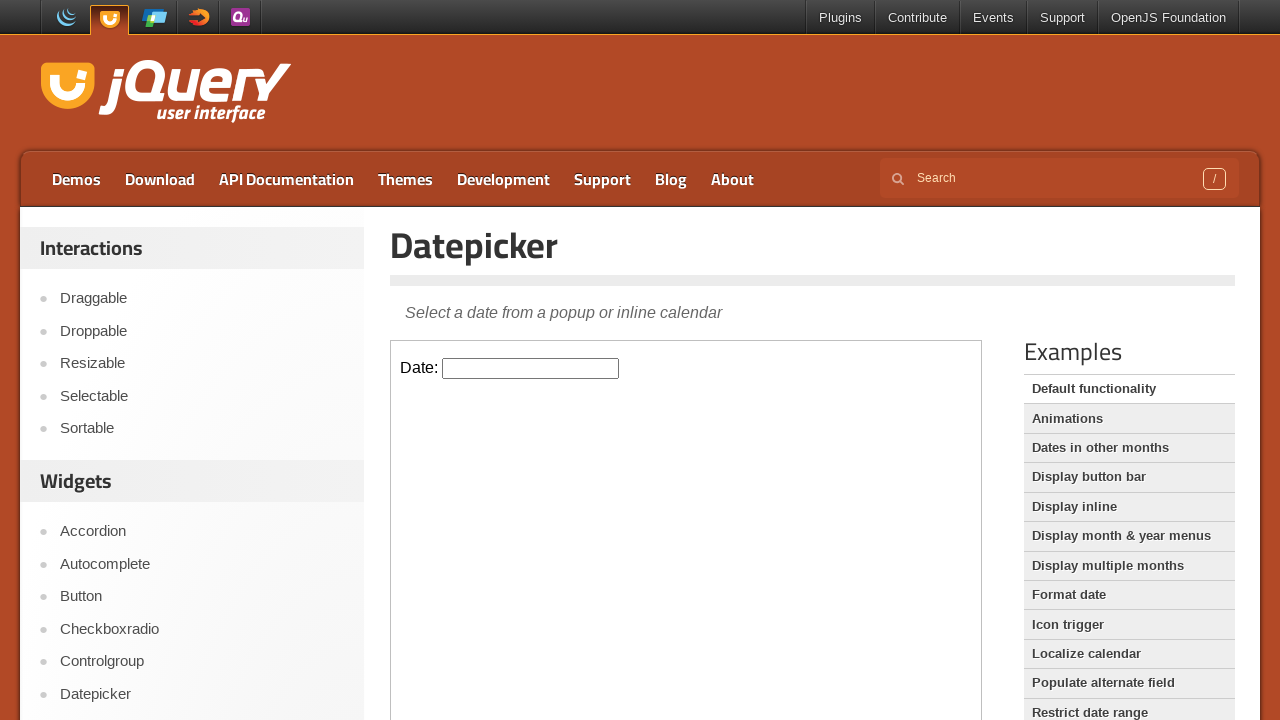

Clicked the datepicker input to open the calendar at (531, 368) on .demo-frame >> internal:control=enter-frame >> #datepicker
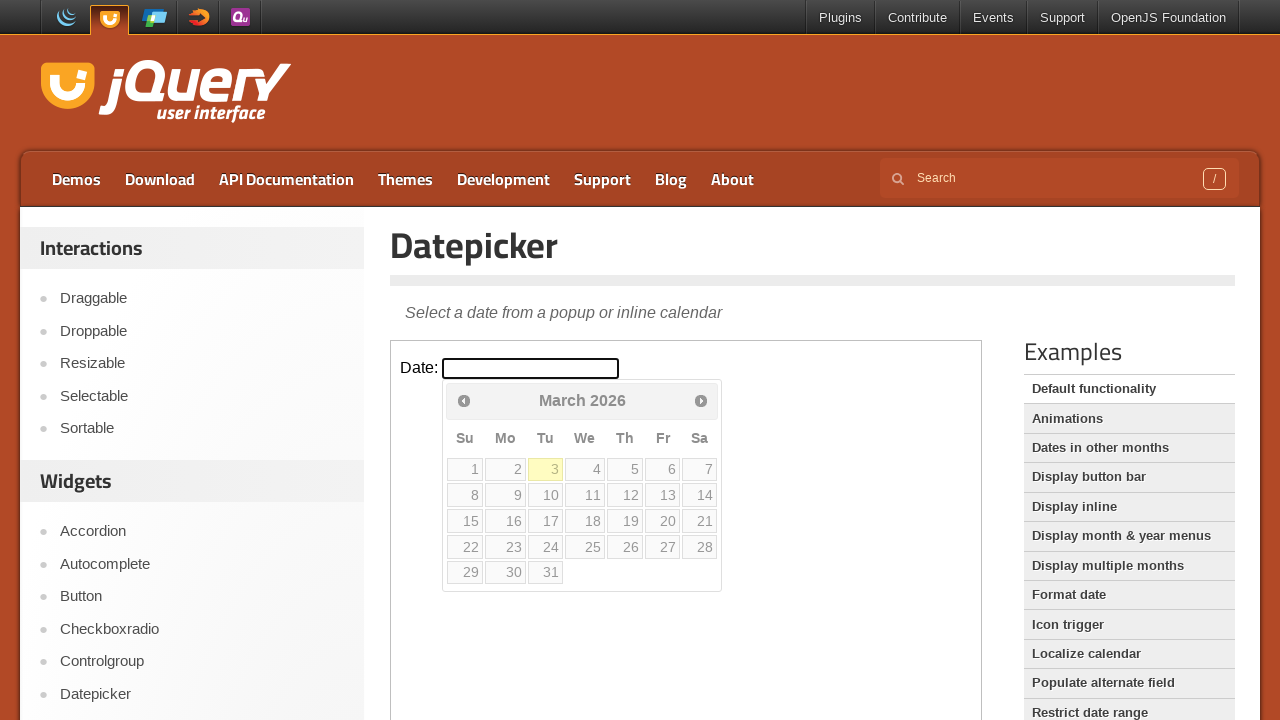

Clicked the Next button to navigate to the next month at (701, 400) on .demo-frame >> internal:control=enter-frame >> [title='Next']
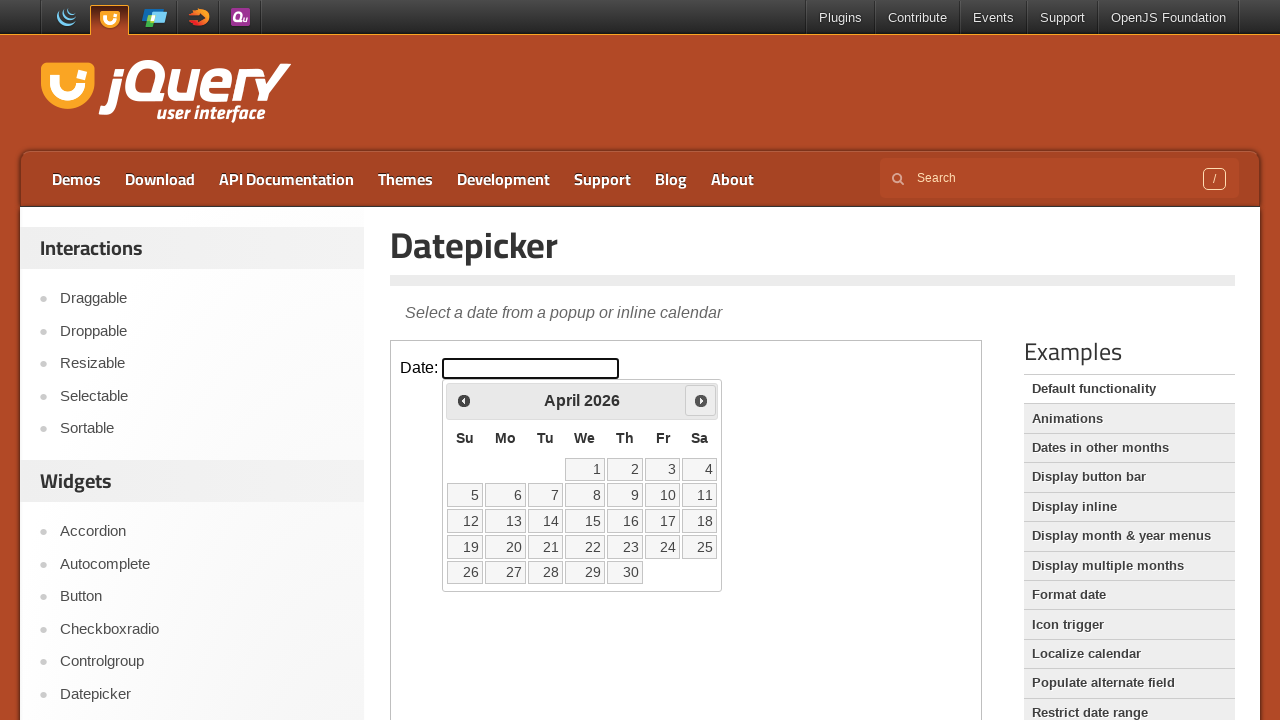

Selected the 15th day from the calendar at (585, 521) on .demo-frame >> internal:control=enter-frame >> text='15'
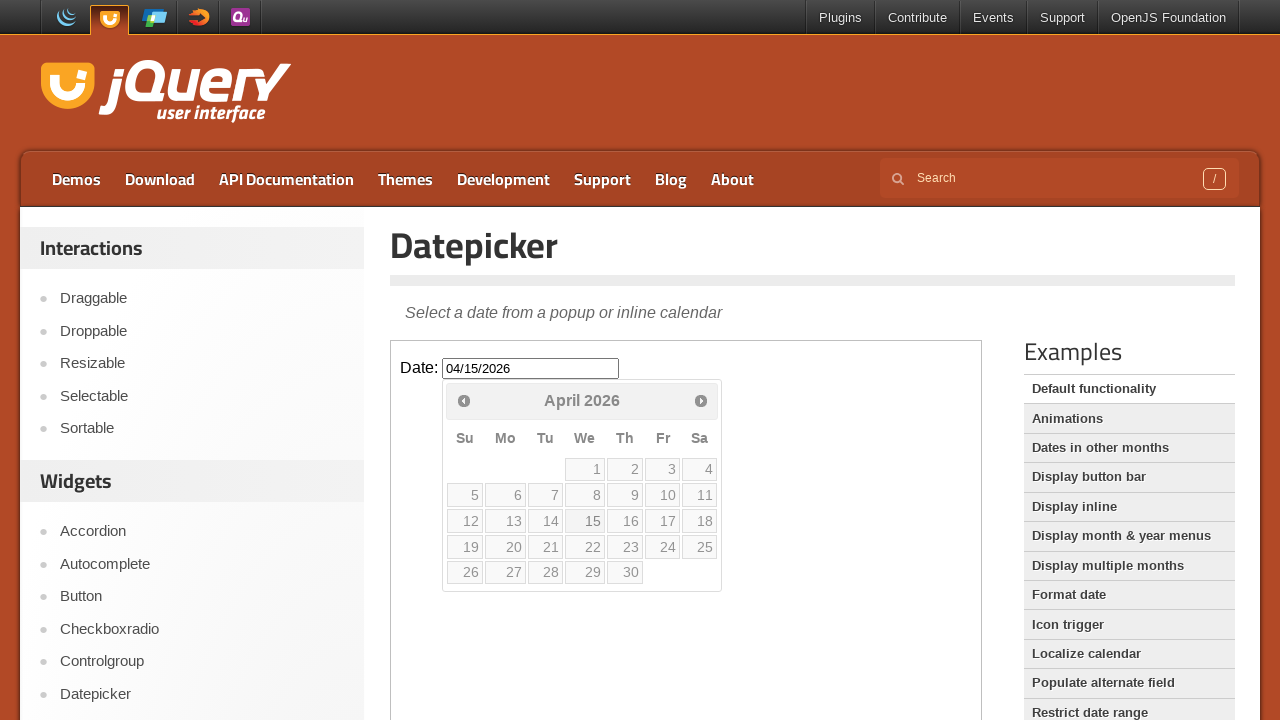

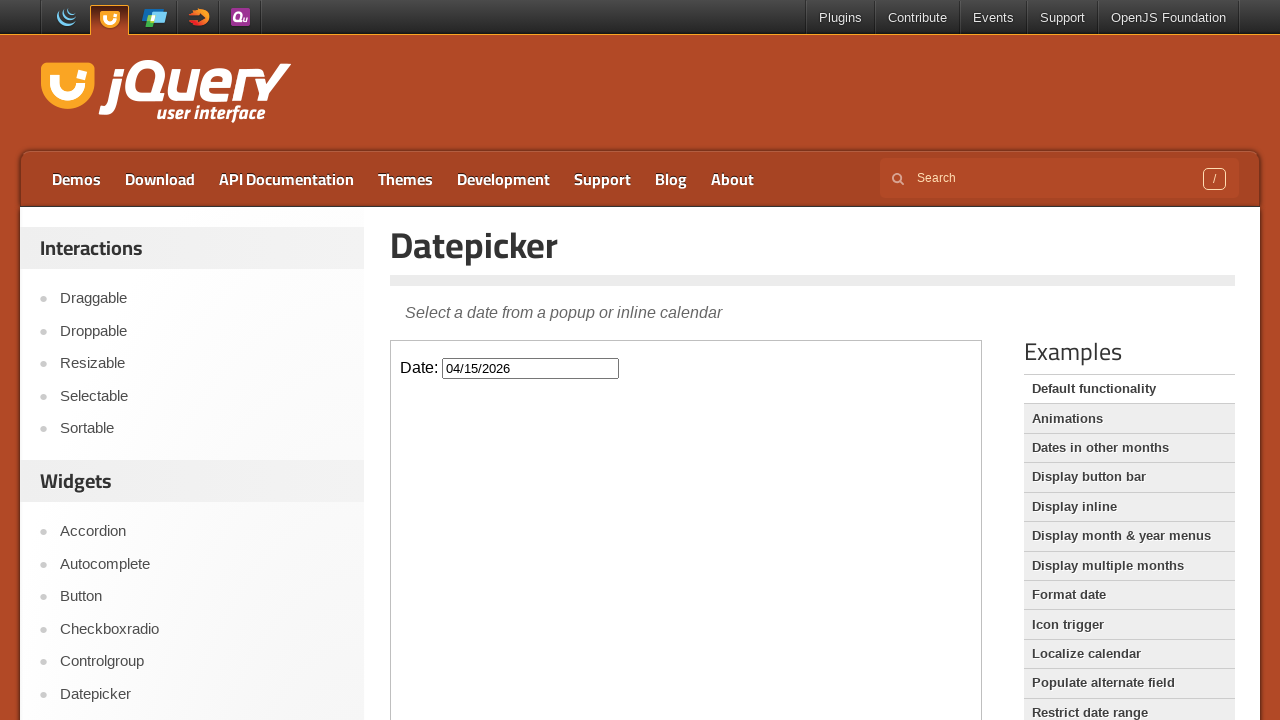